Tests navigation to the Tablets section by clicking on the Tablets widget and verifying the page title changes to "ПЛАНШЕТЫ"

Starting URL: https://intershop5.skillbox.ru/

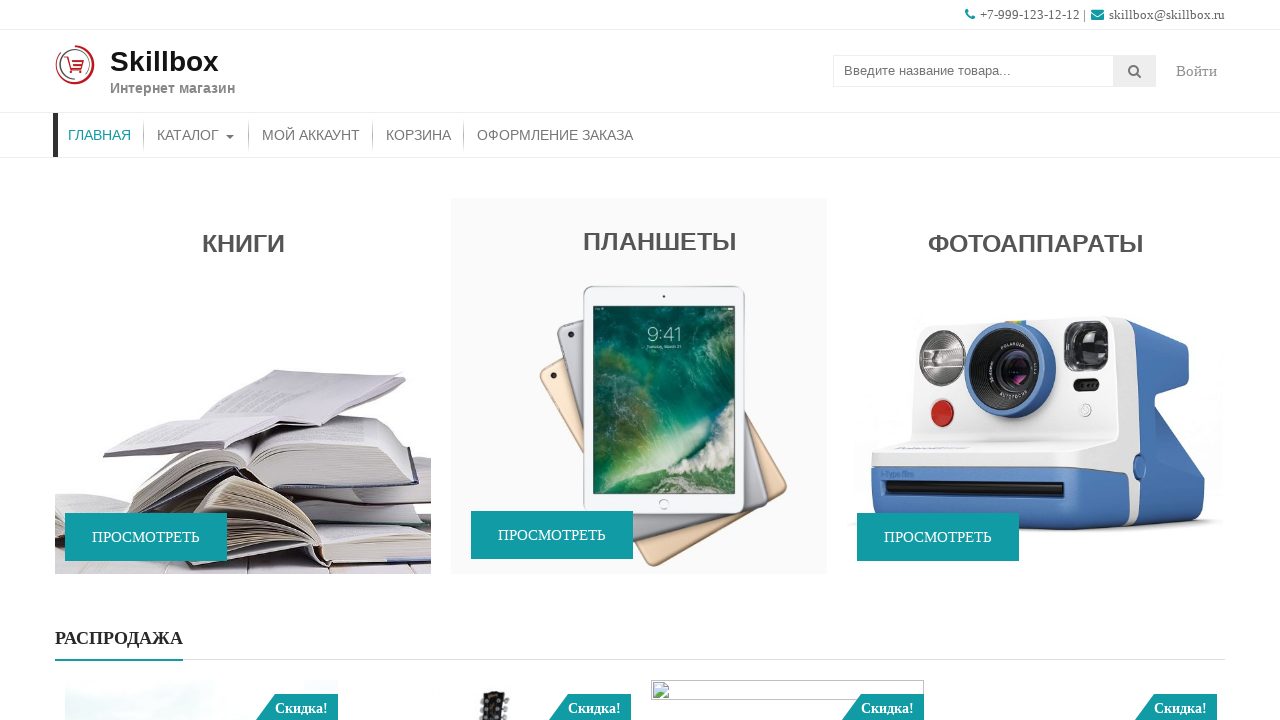

Clicked on the Tablets widget to navigate to Tablets section at (639, 236) on xpath=//*[@class='widget-title'][text()='Планшеты']
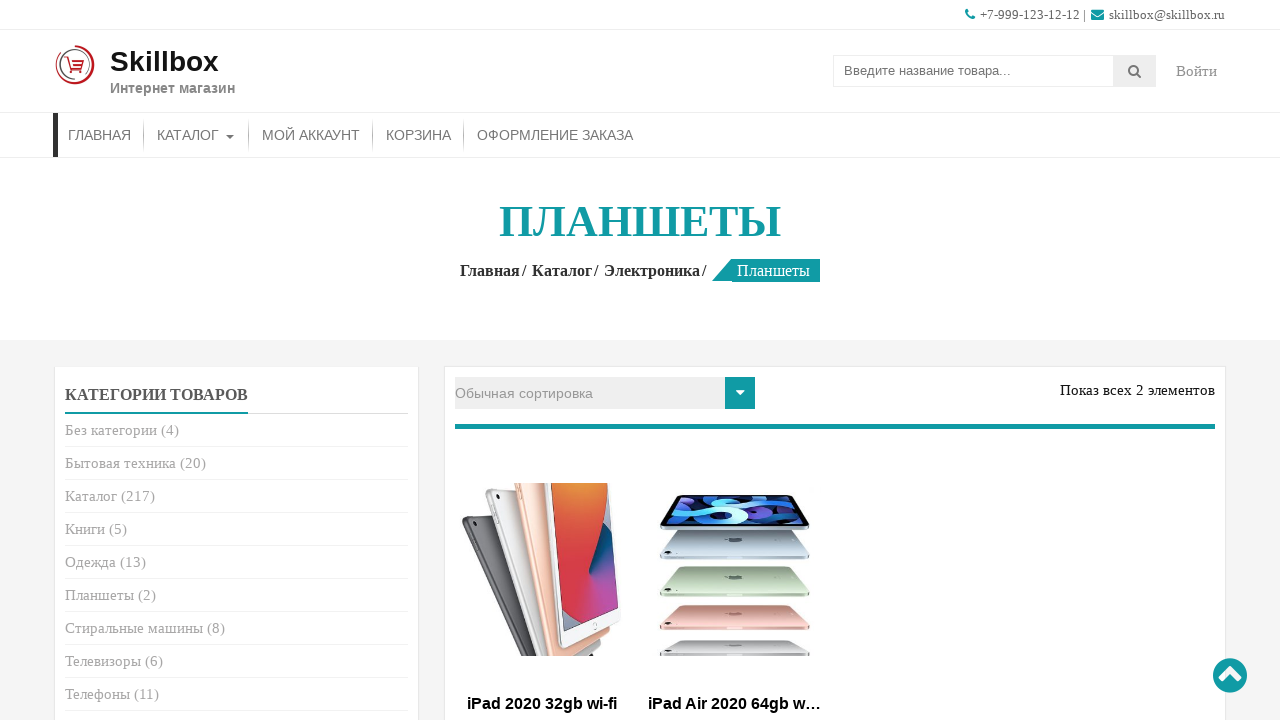

Waited for page title 'ПЛАНШЕТЫ' to be displayed
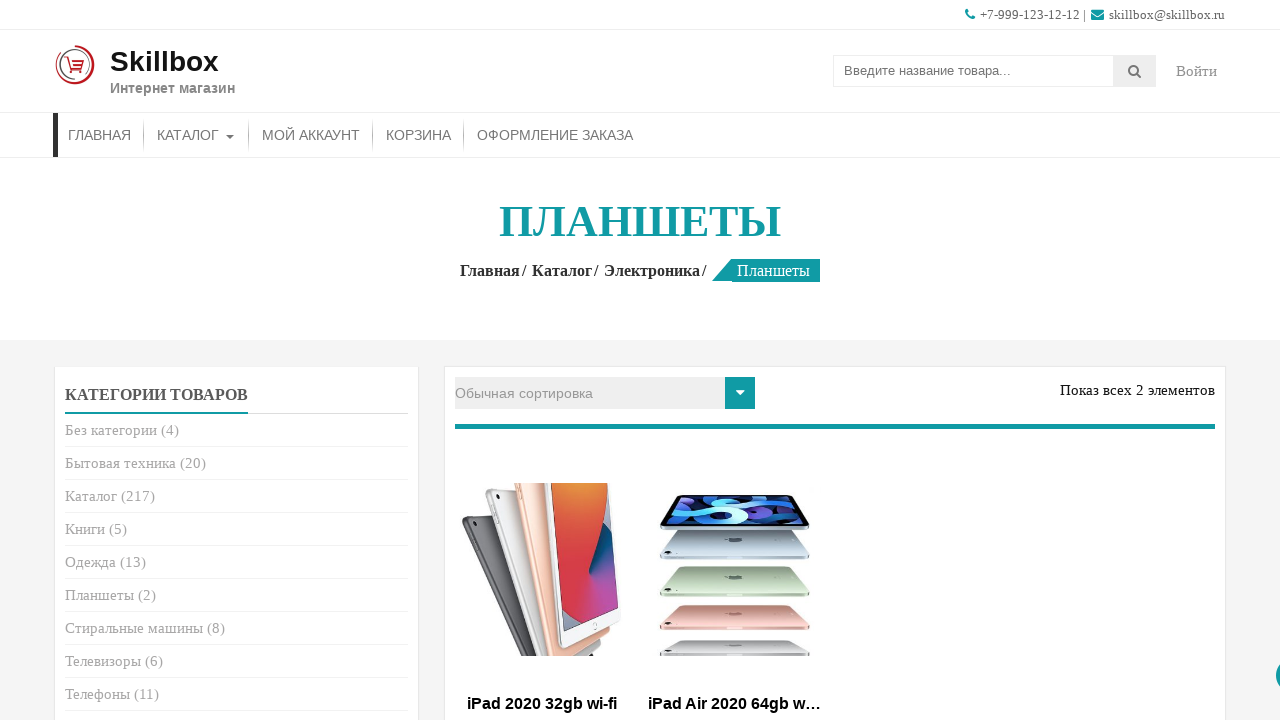

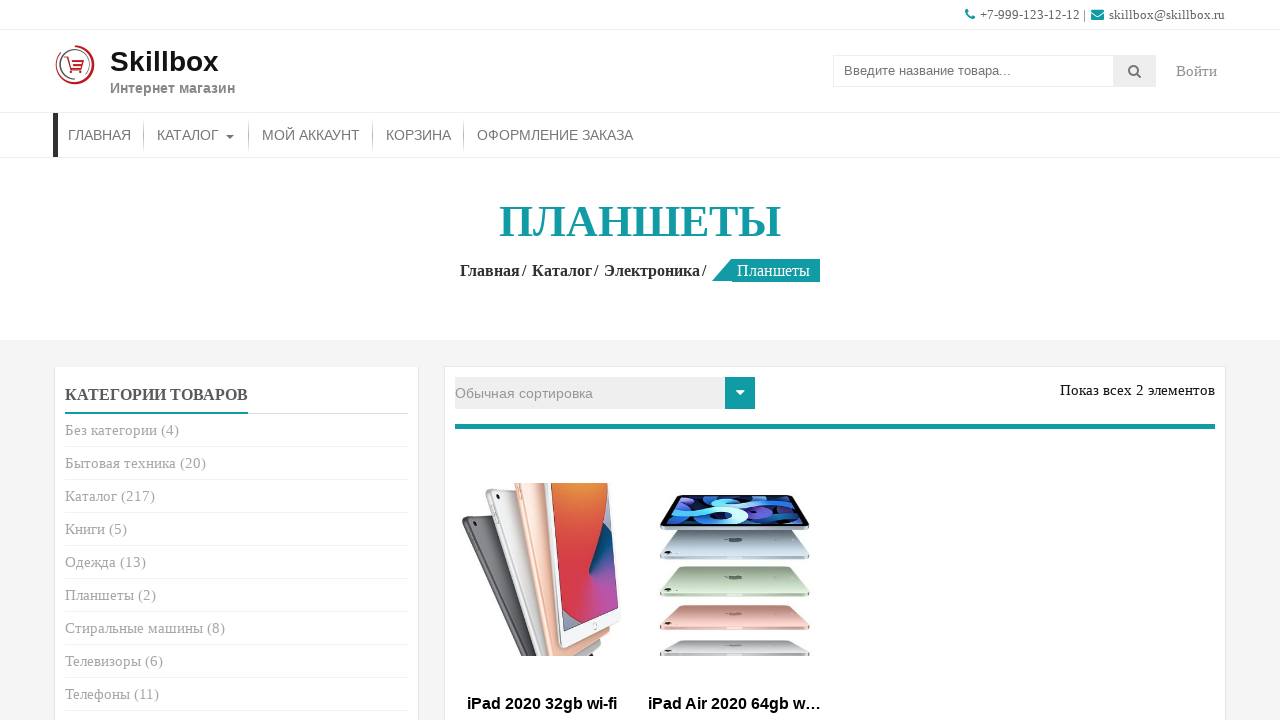